Fills out a registration form with personal information including name, address, email, phone, gender, hobbies, and password fields, then submits the form

Starting URL: https://demo.automationtesting.in/Register.html

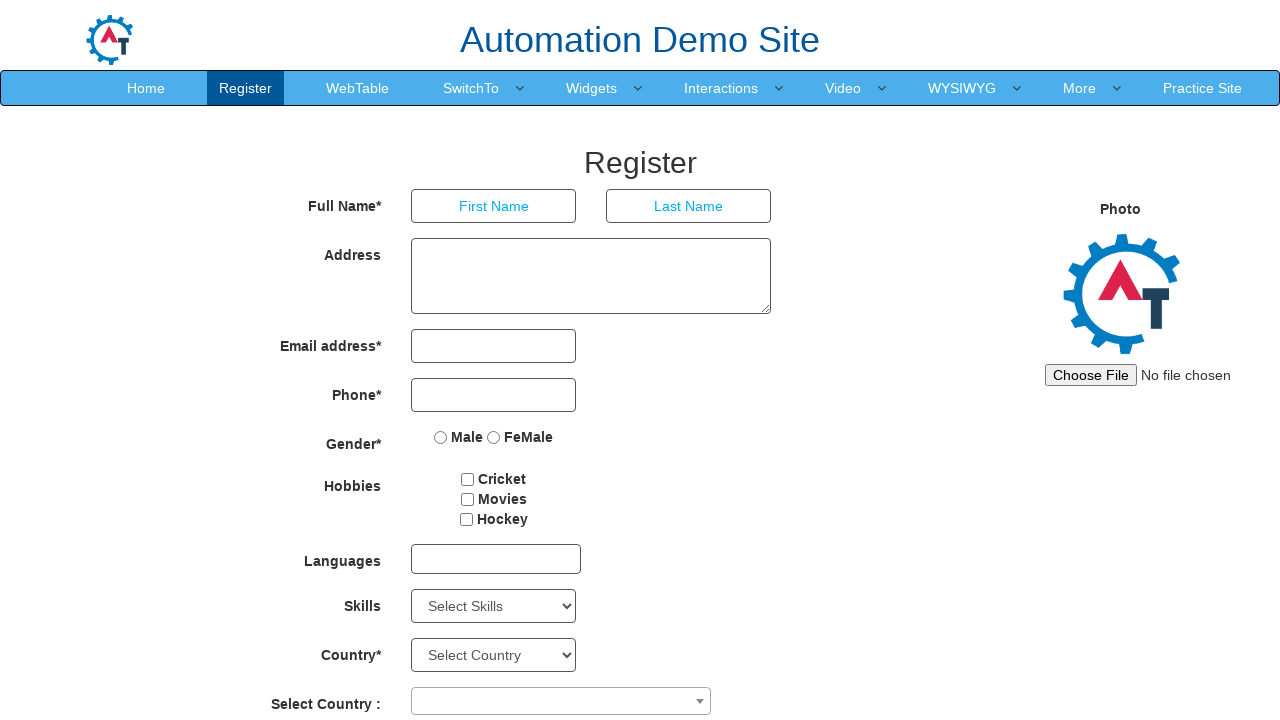

Filled first name field with 'Pooja' on //input[@placeholder='First Name']
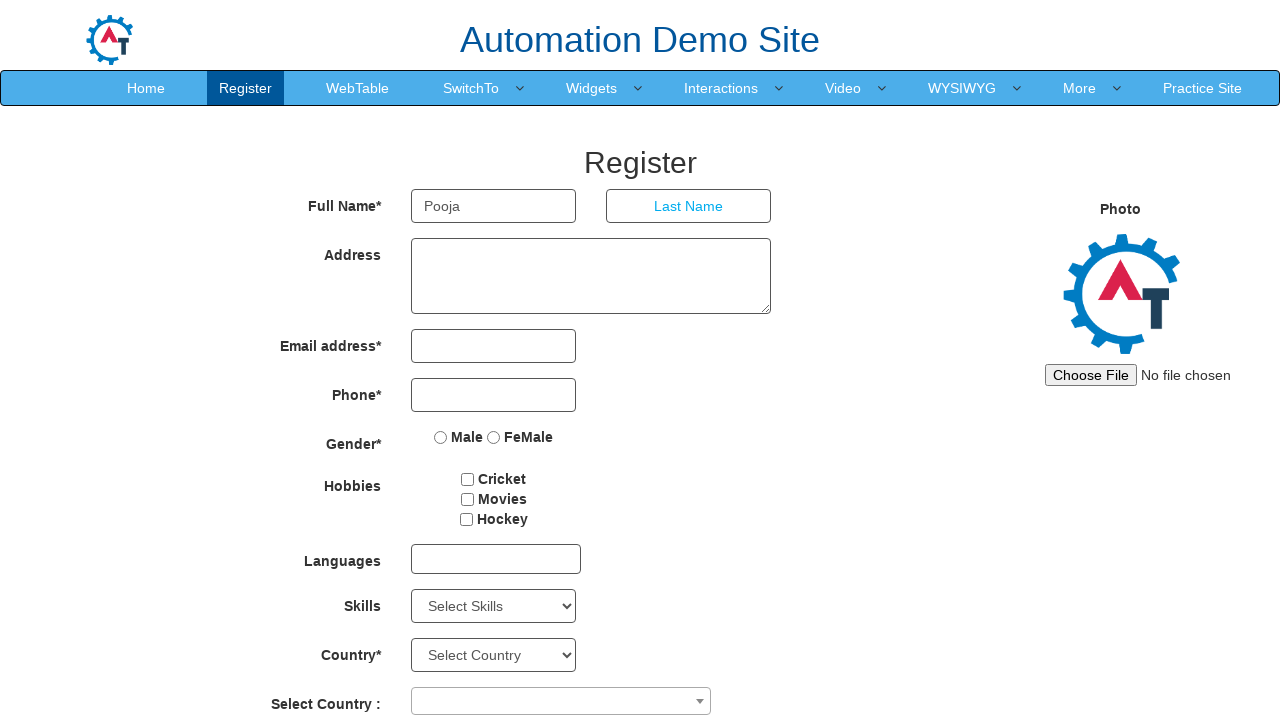

Filled last name field with 'Nirmal' on //input[@placeholder='Last Name']
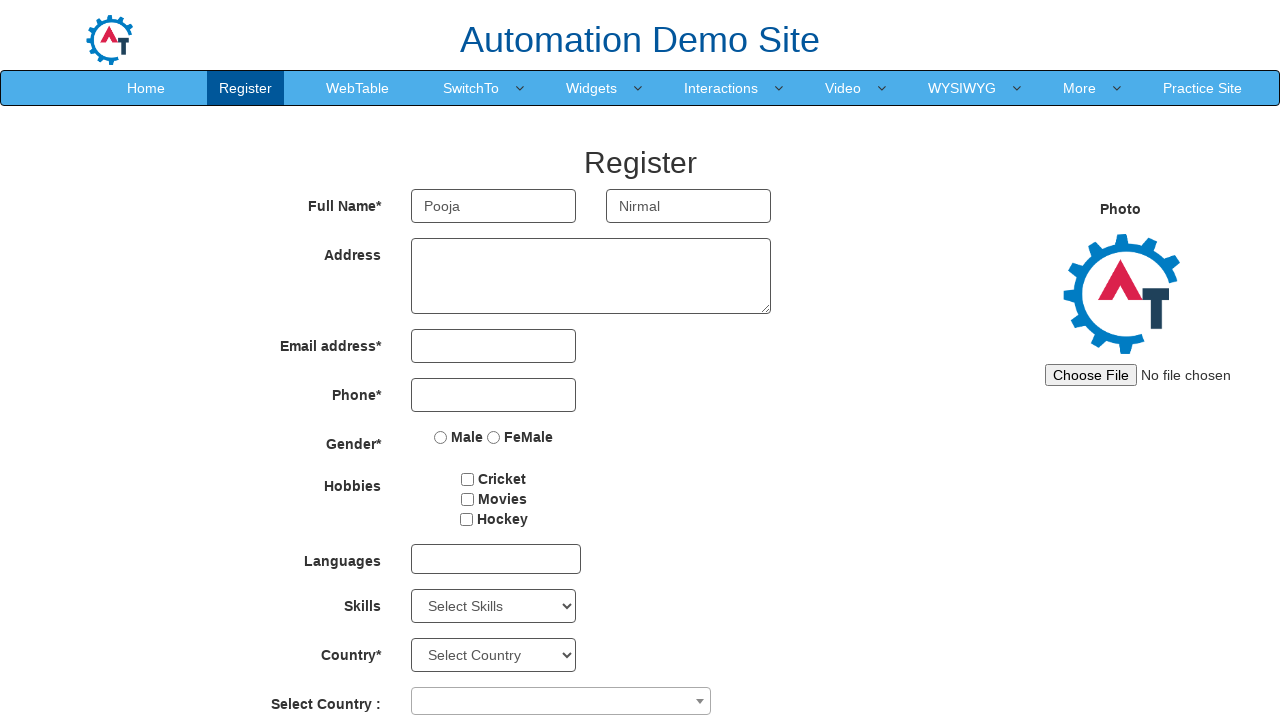

Filled address field with 'vidyanagar colony,Loni' on //textarea[@ng-model='Adress']
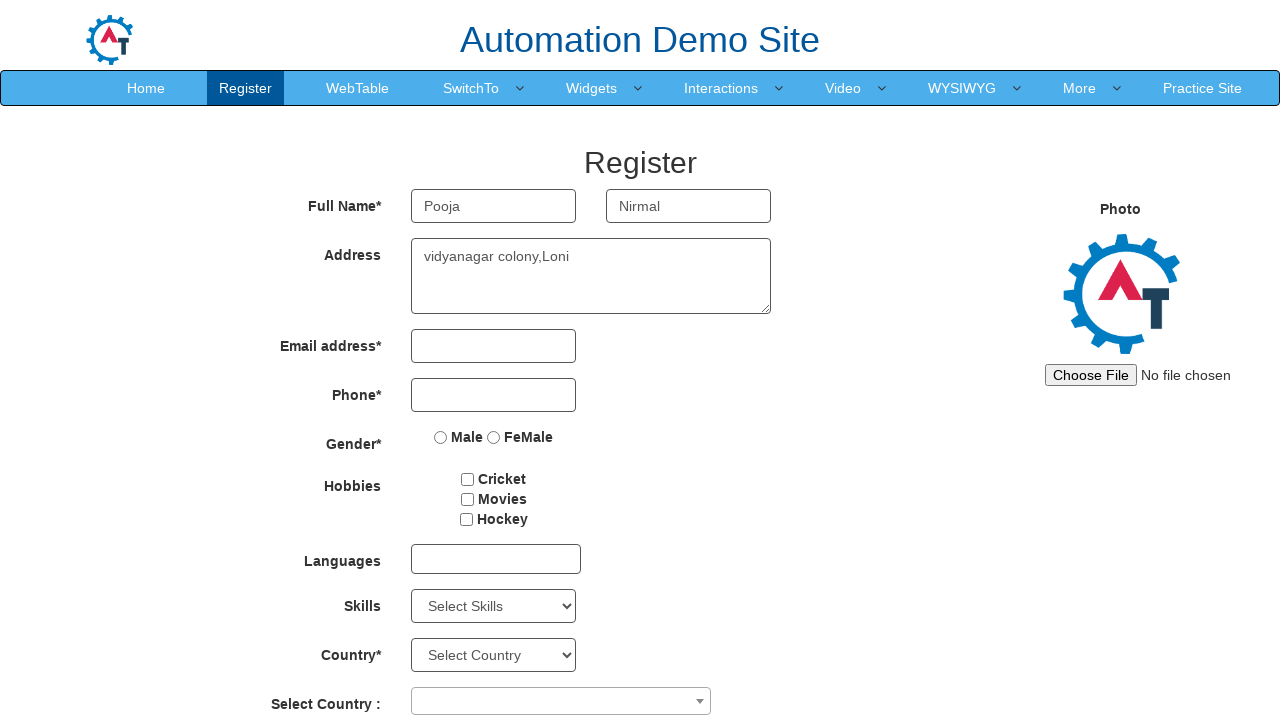

Filled email field with 'testuser347@example.com' on //input[@type='email']
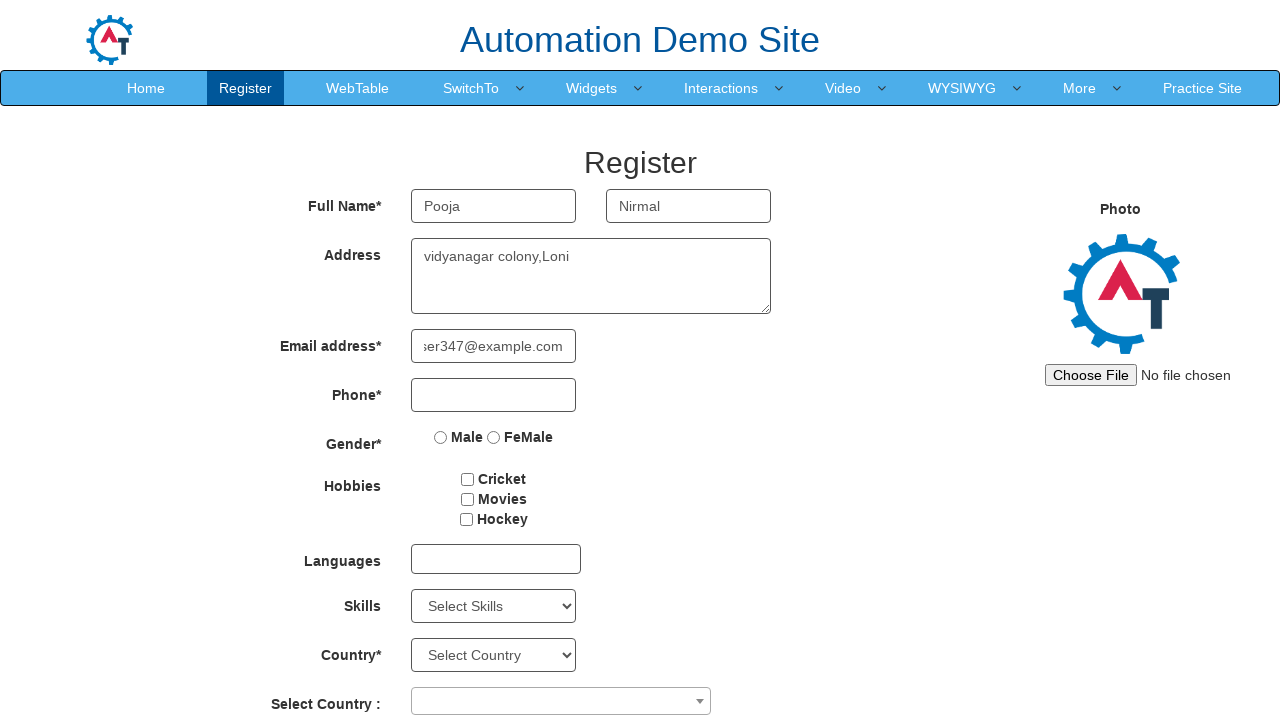

Filled phone number field with '9518763476' on //input[@type='tel']
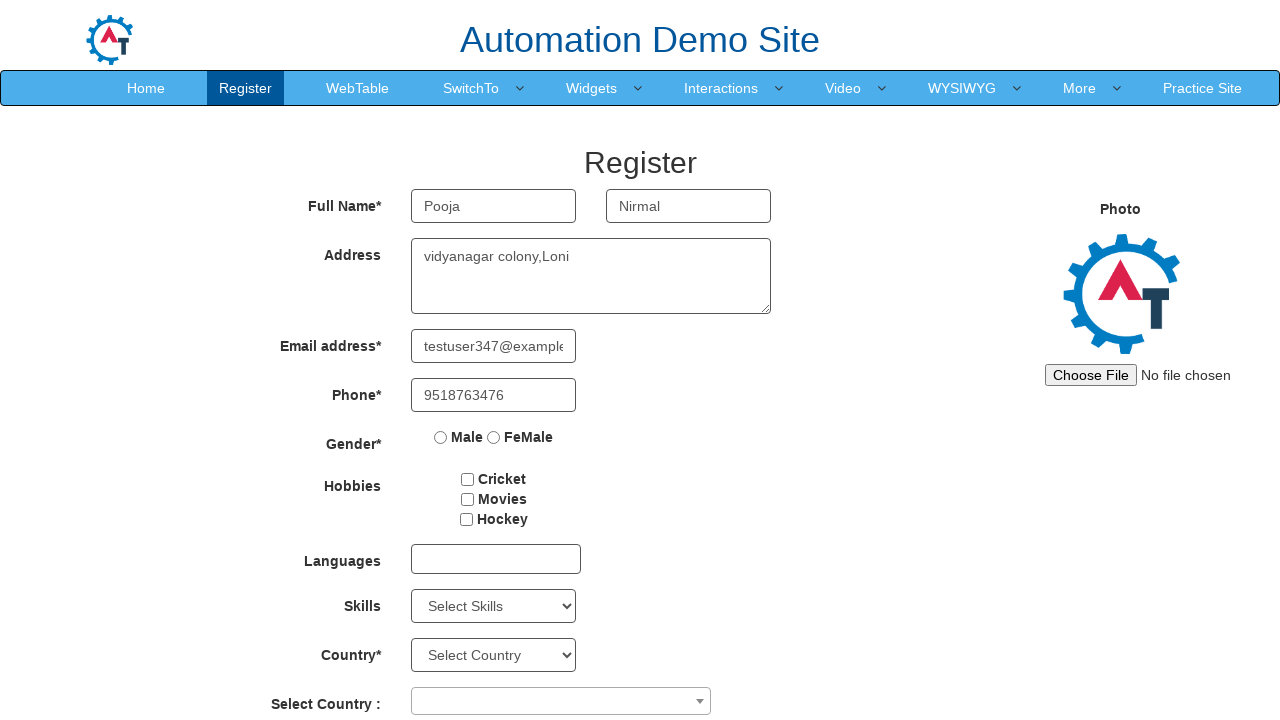

Selected 'FeMale' gender radio button at (494, 437) on xpath=//input[@value='FeMale']
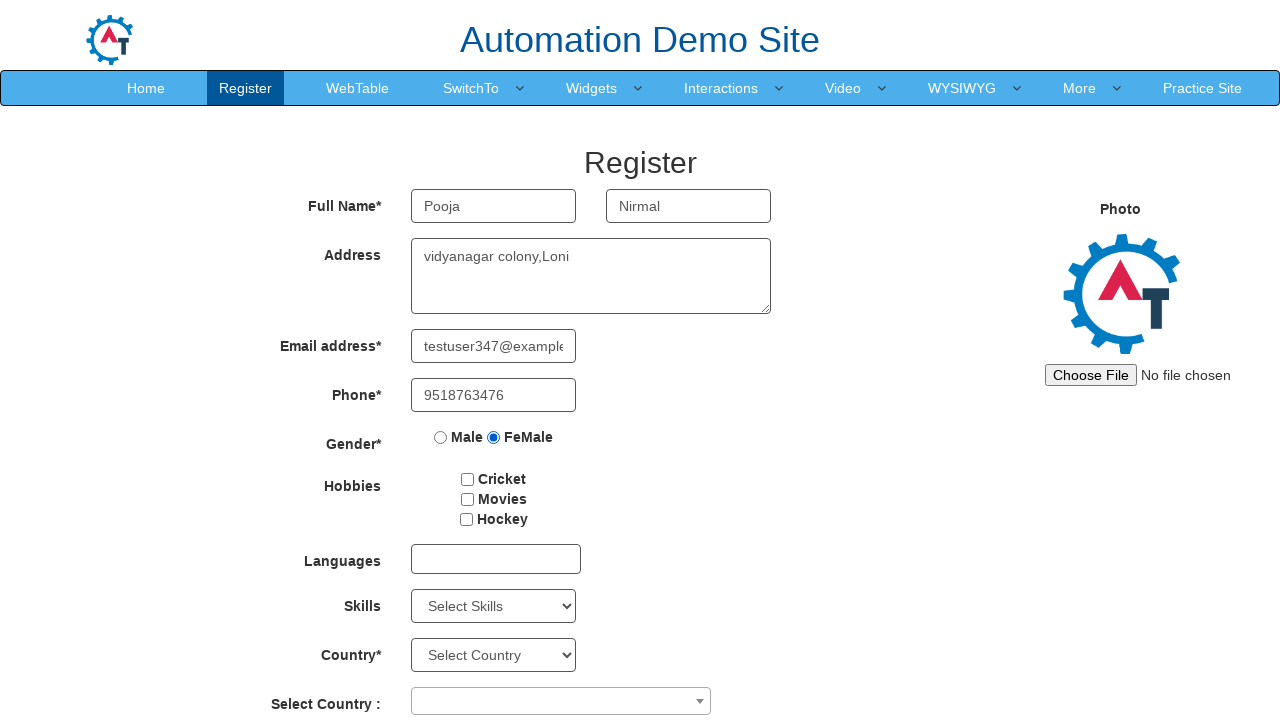

Located Cricket hobby checkbox
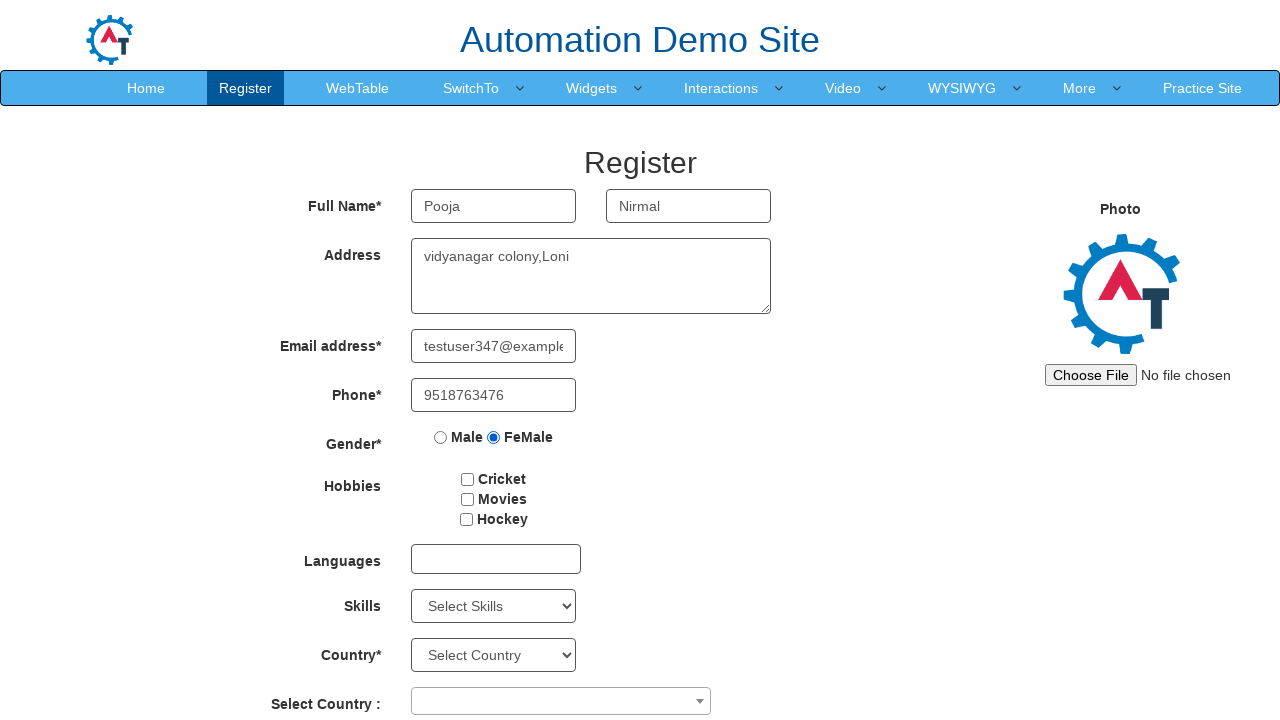

Clicked Cricket hobby checkbox at (468, 479) on xpath=//input[@value='Cricket']
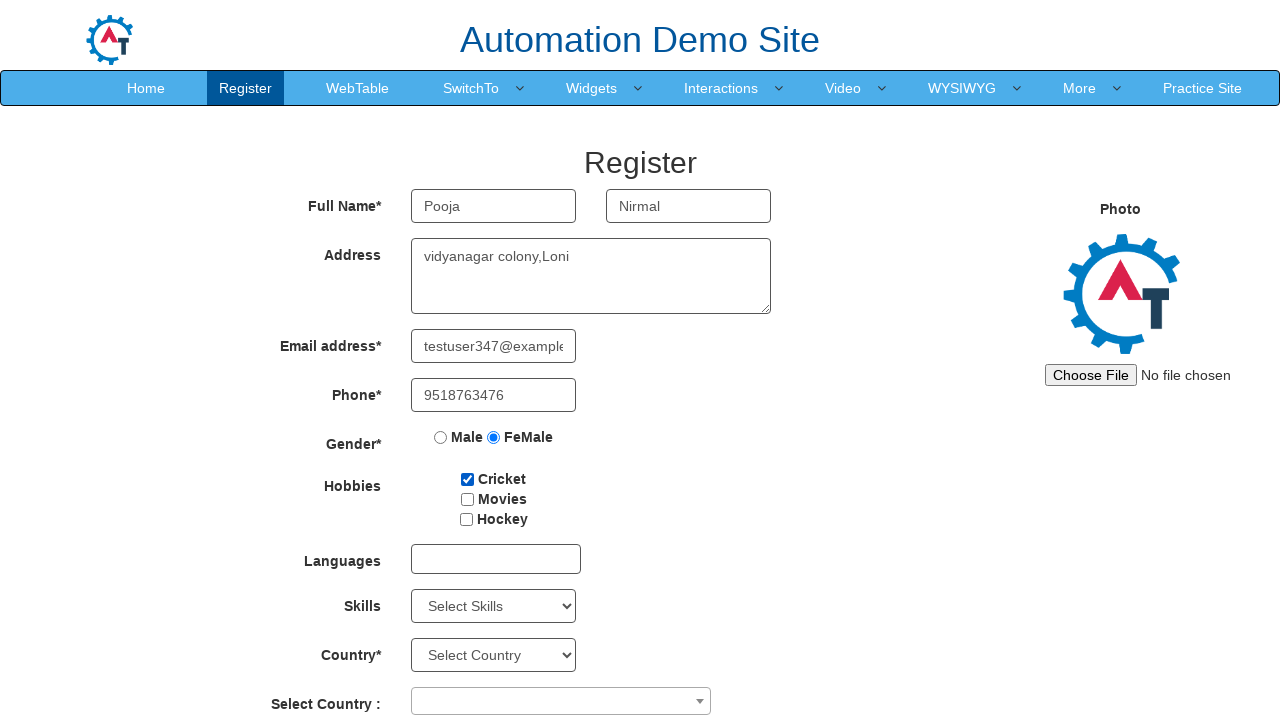

Verified Cricket hobby checkbox is selected
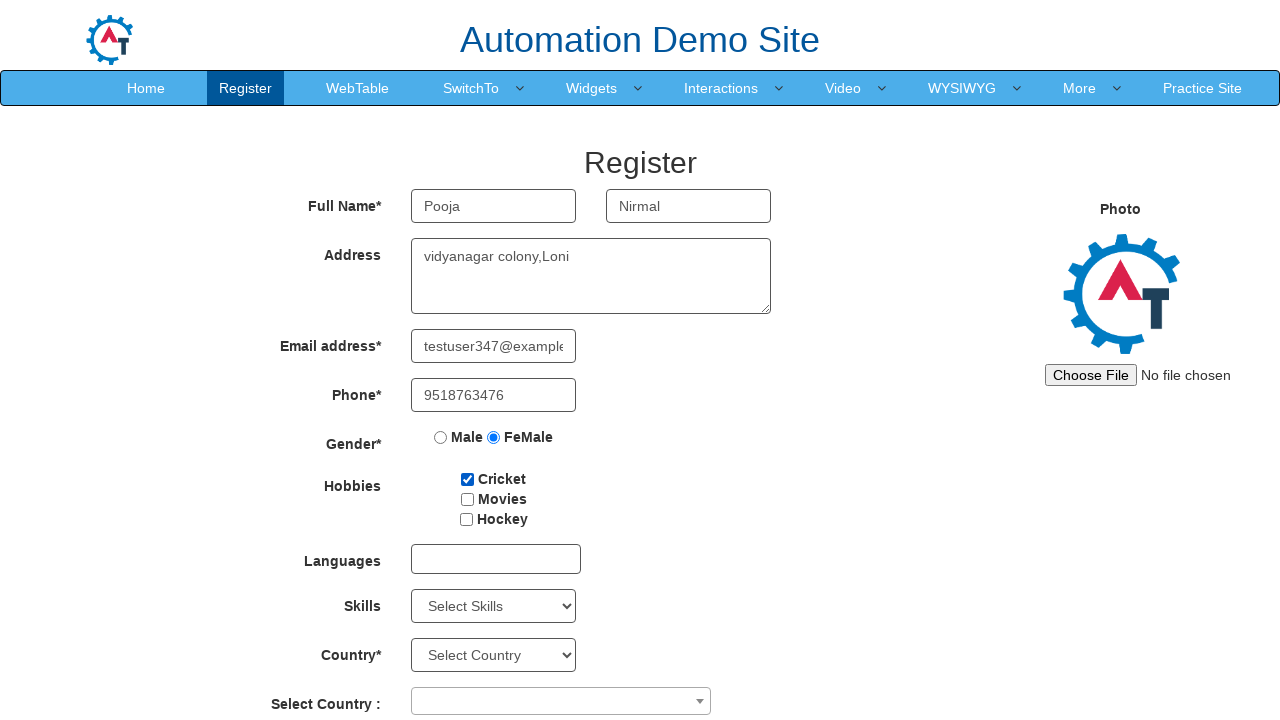

Filled password field with 'TestPass@123' on //input[@id='firstpassword']
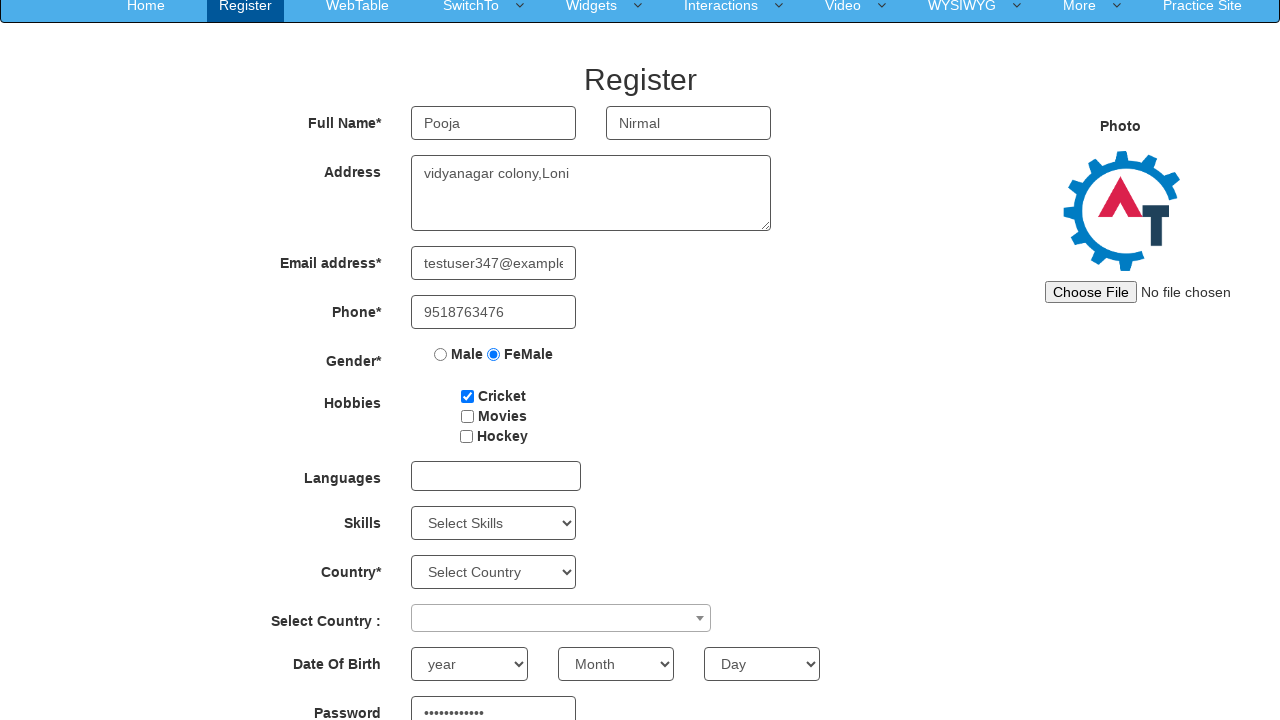

Filled confirm password field with 'TestPass@123' on //input[@id='secondpassword']
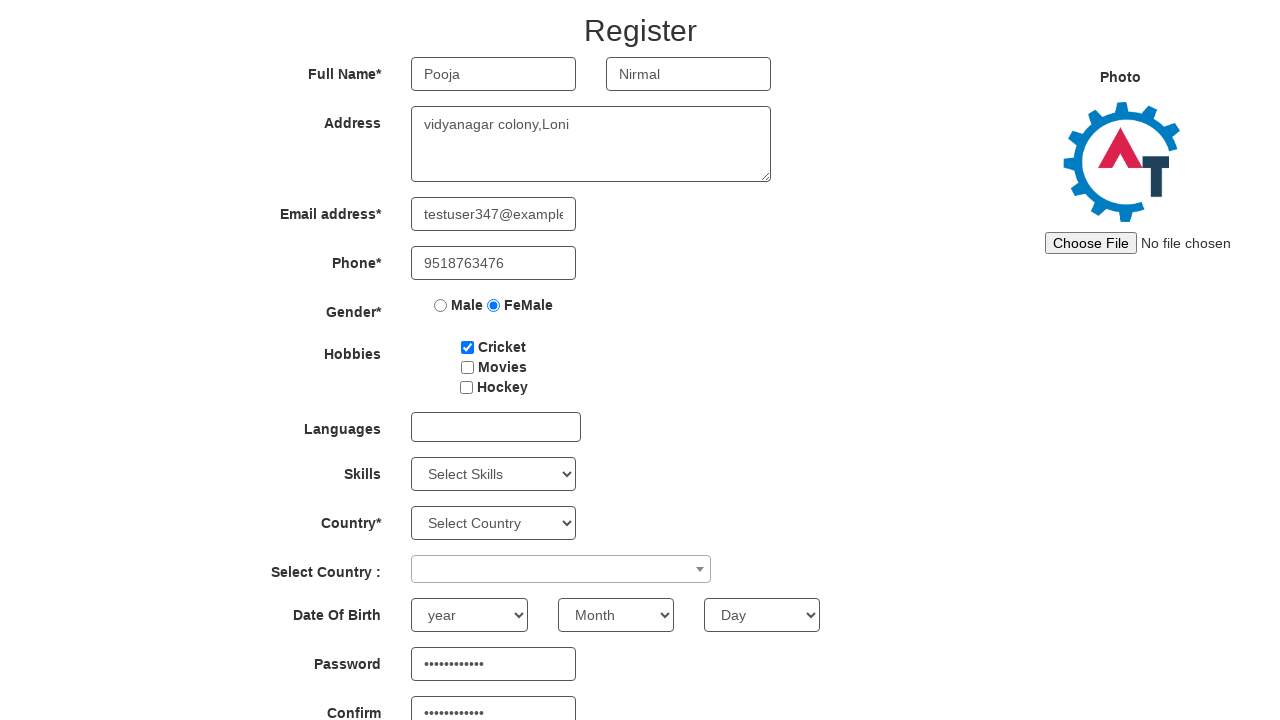

Clicked submit button to submit registration form at (572, 623) on xpath=//button[@id='submitbtn']
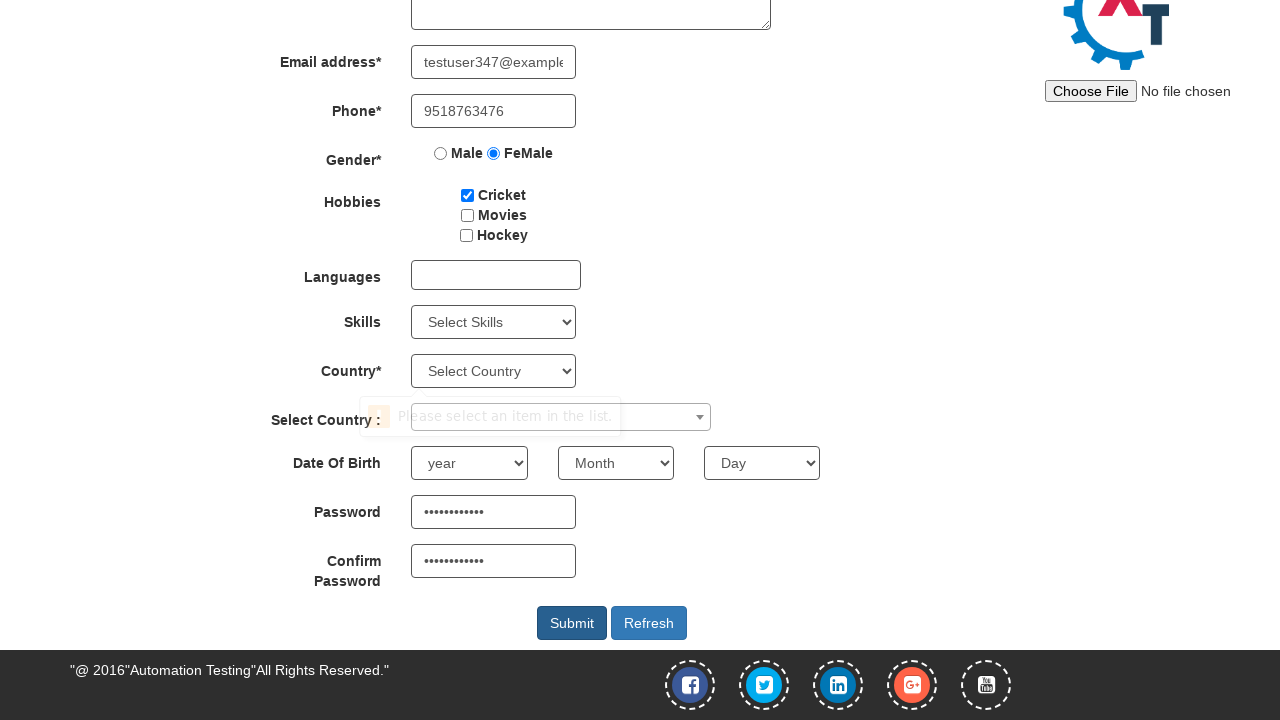

Waited 2 seconds for form submission to complete
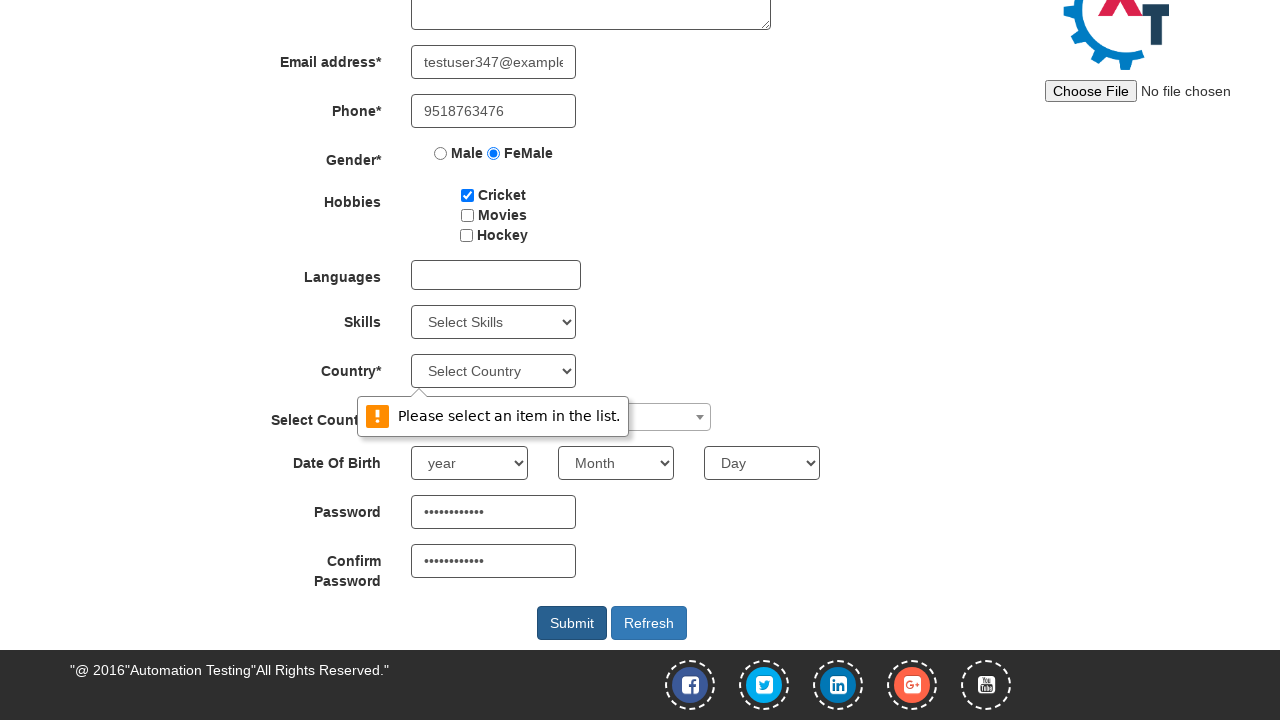

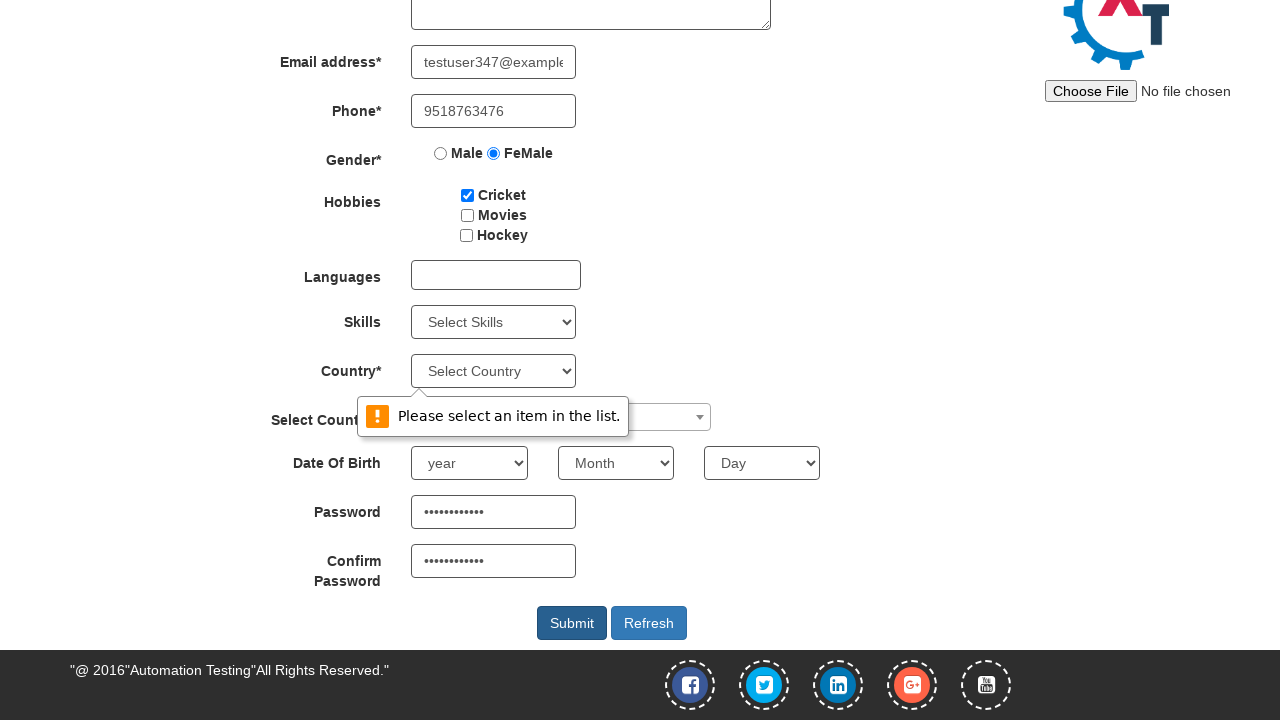